Tests page scrolling functionality by navigating to leafground.com and scrolling down 550 pixels using JavaScript

Starting URL: http://www.leafground.com/

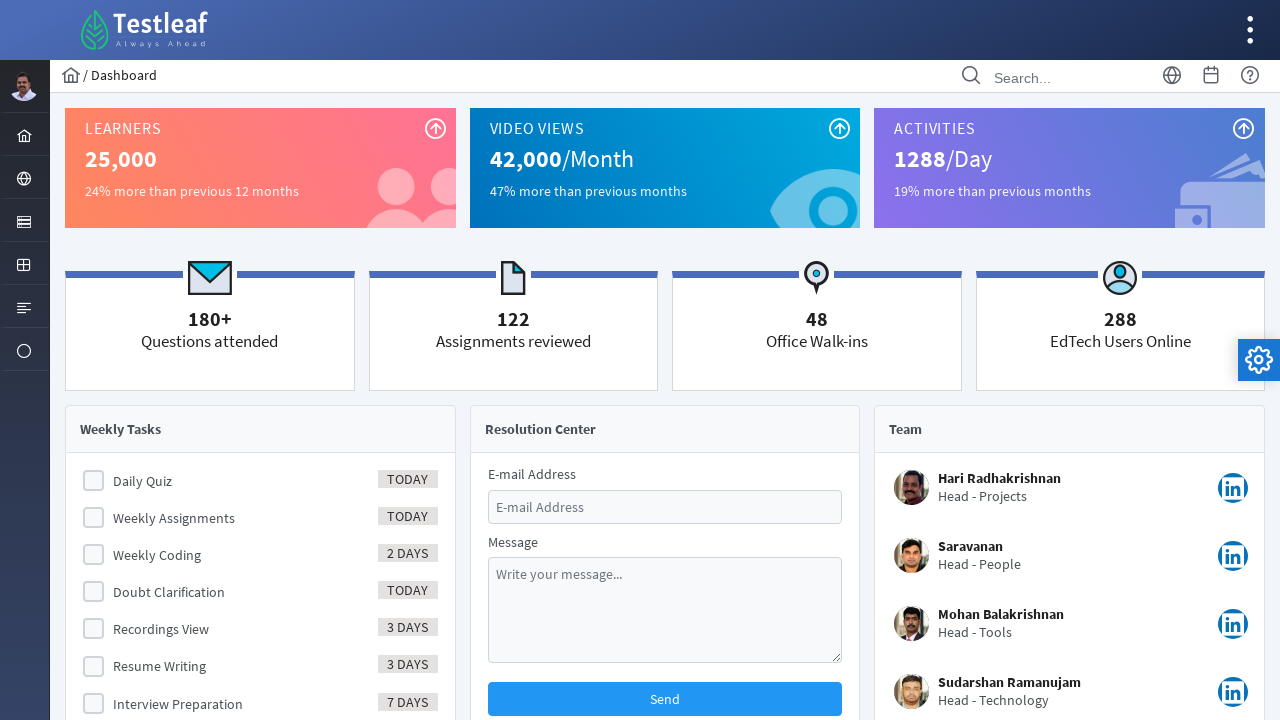

Navigated to leafground.com
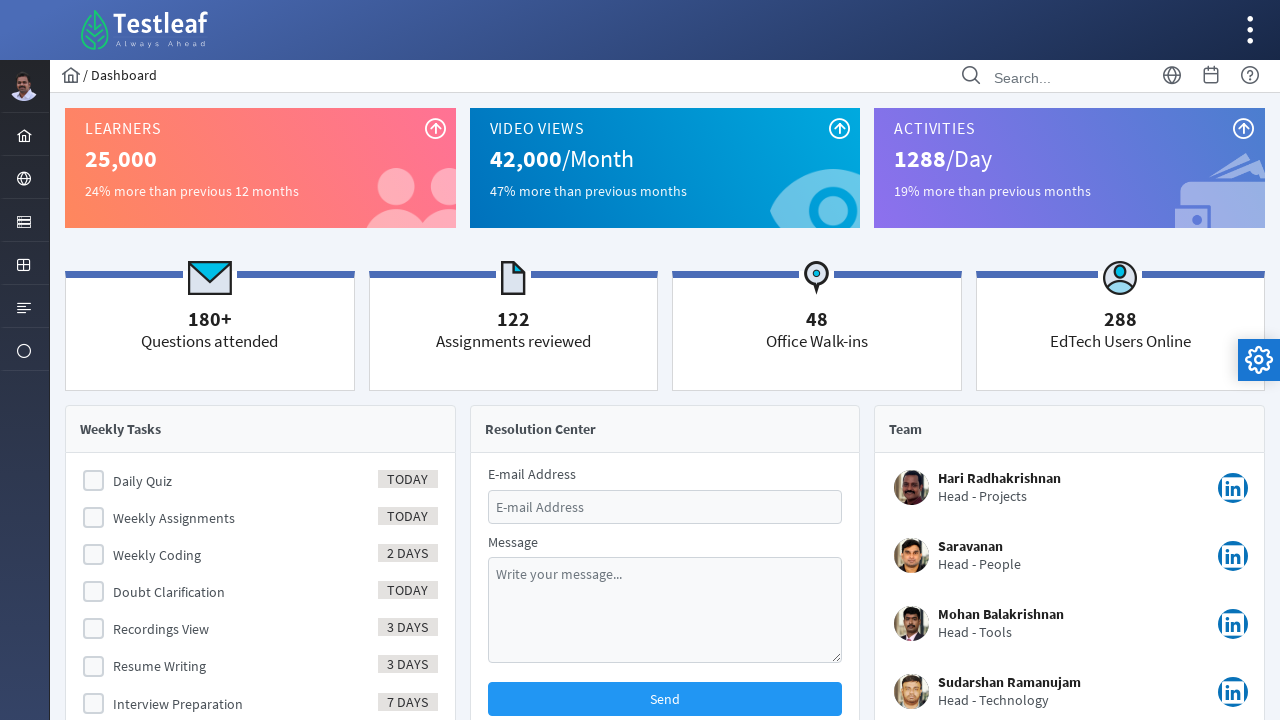

Scrolled down 550 pixels using JavaScript
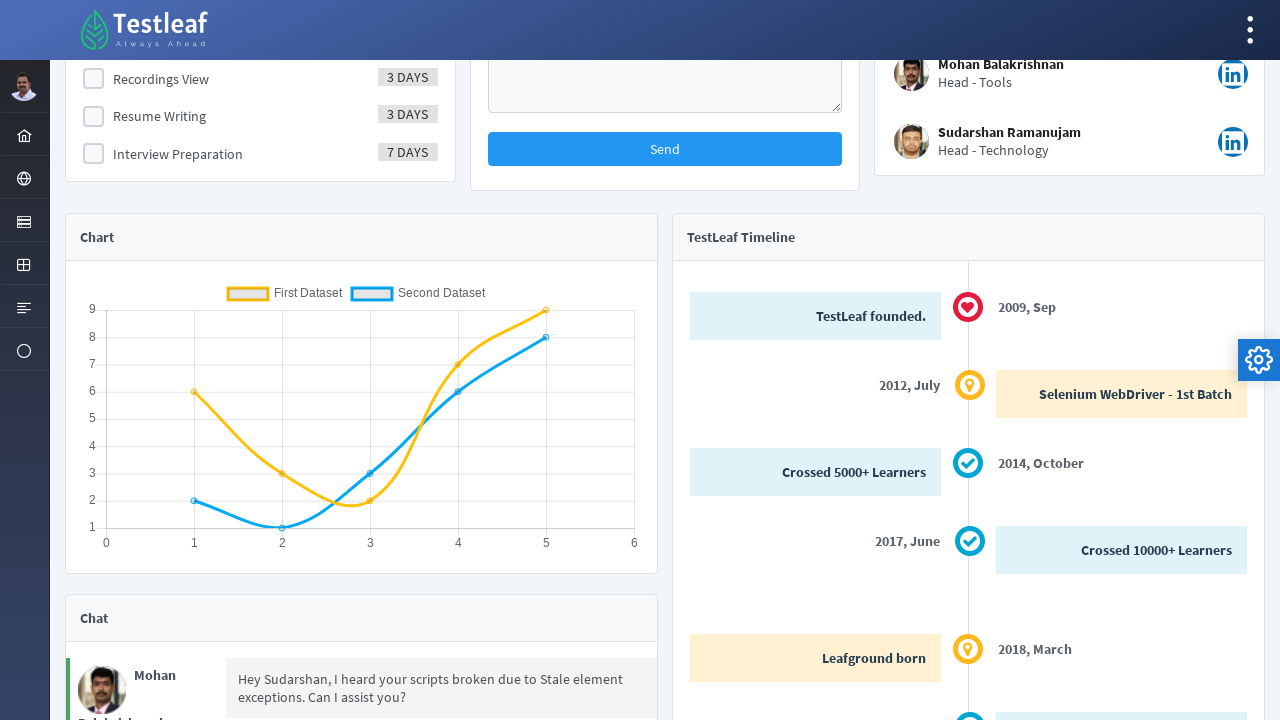

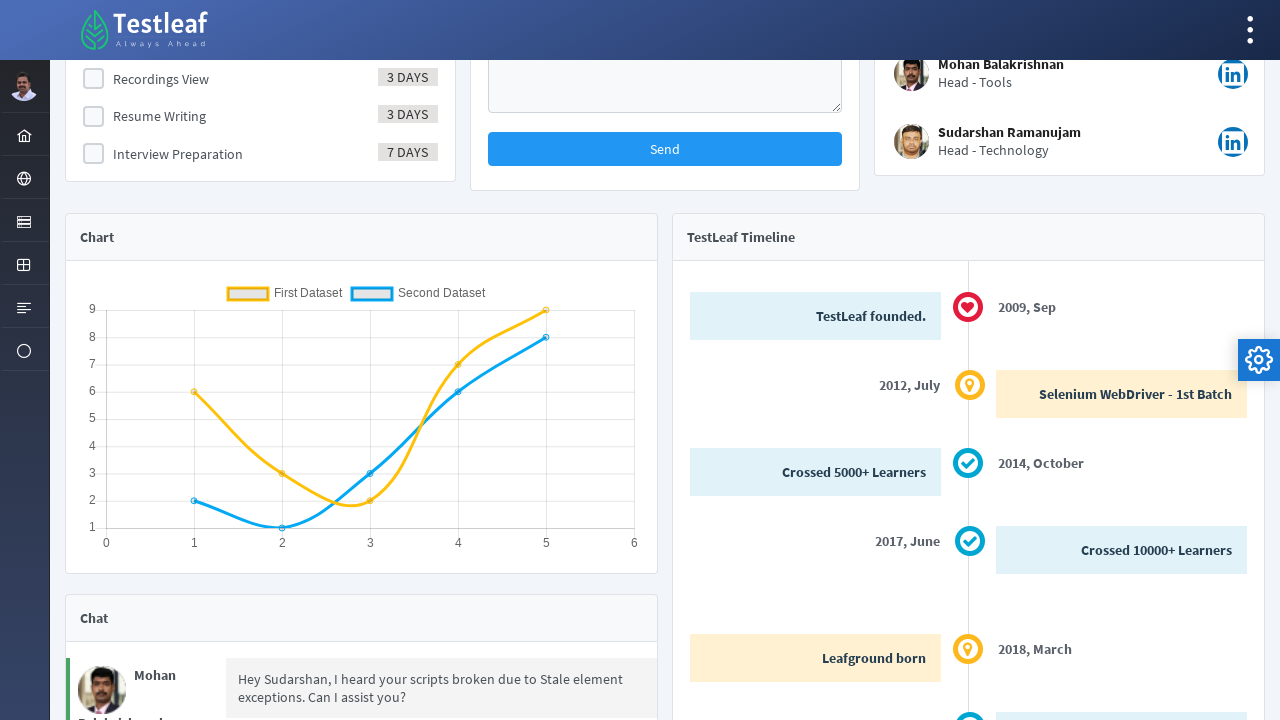